Clicks the reveal button, waits for the input to become interactable, then types text into it

Starting URL: https://www.selenium.dev/selenium/web/dynamic.html

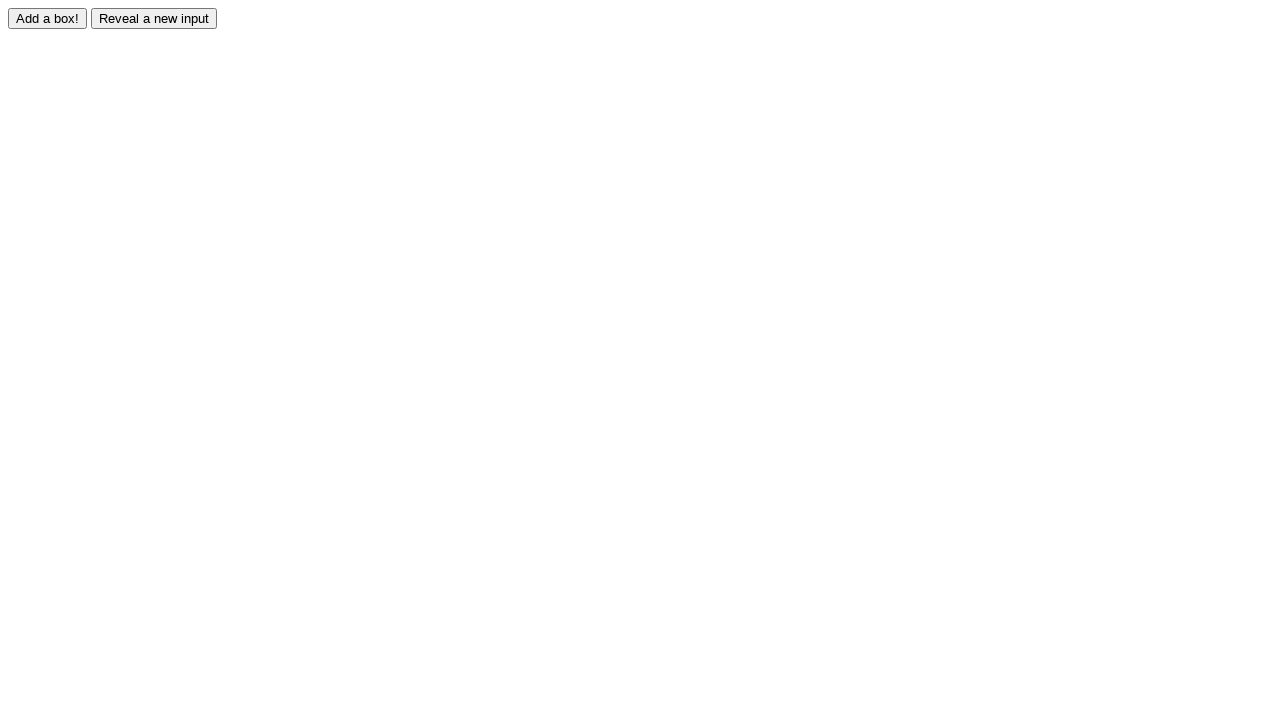

Clicked the reveal button to display hidden input at (154, 18) on #reveal
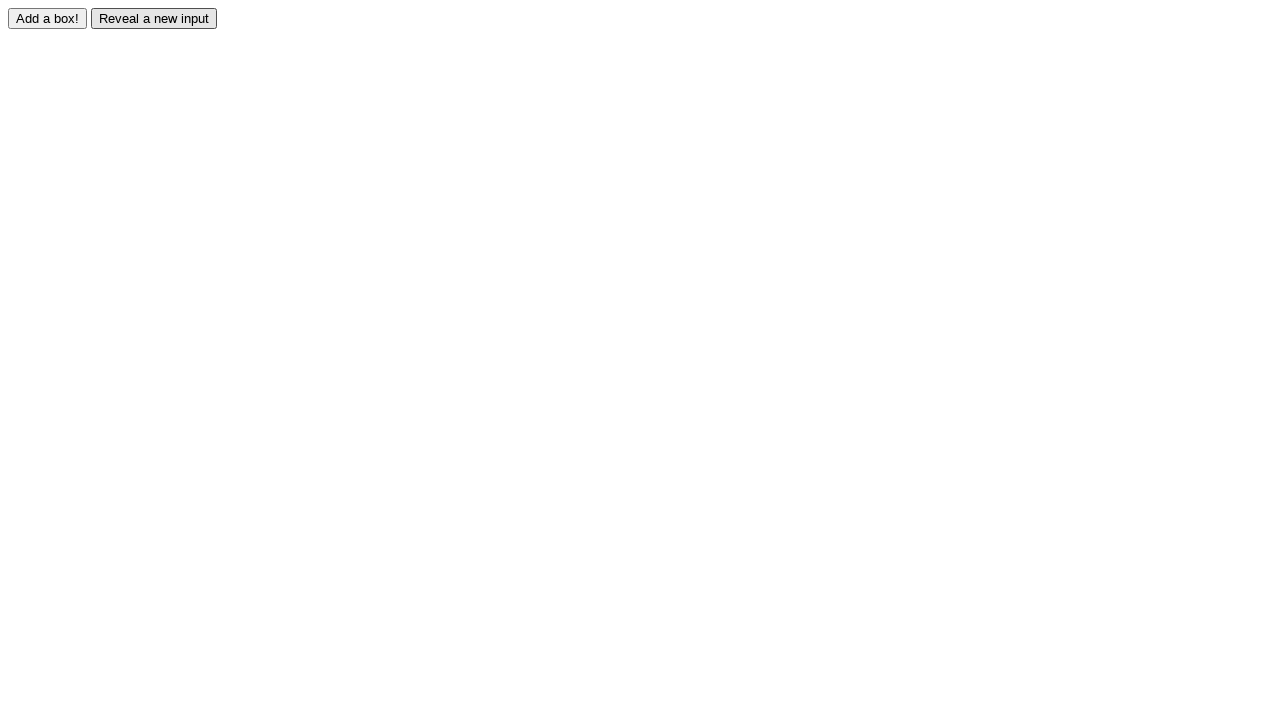

Waited for revealed input to become visible
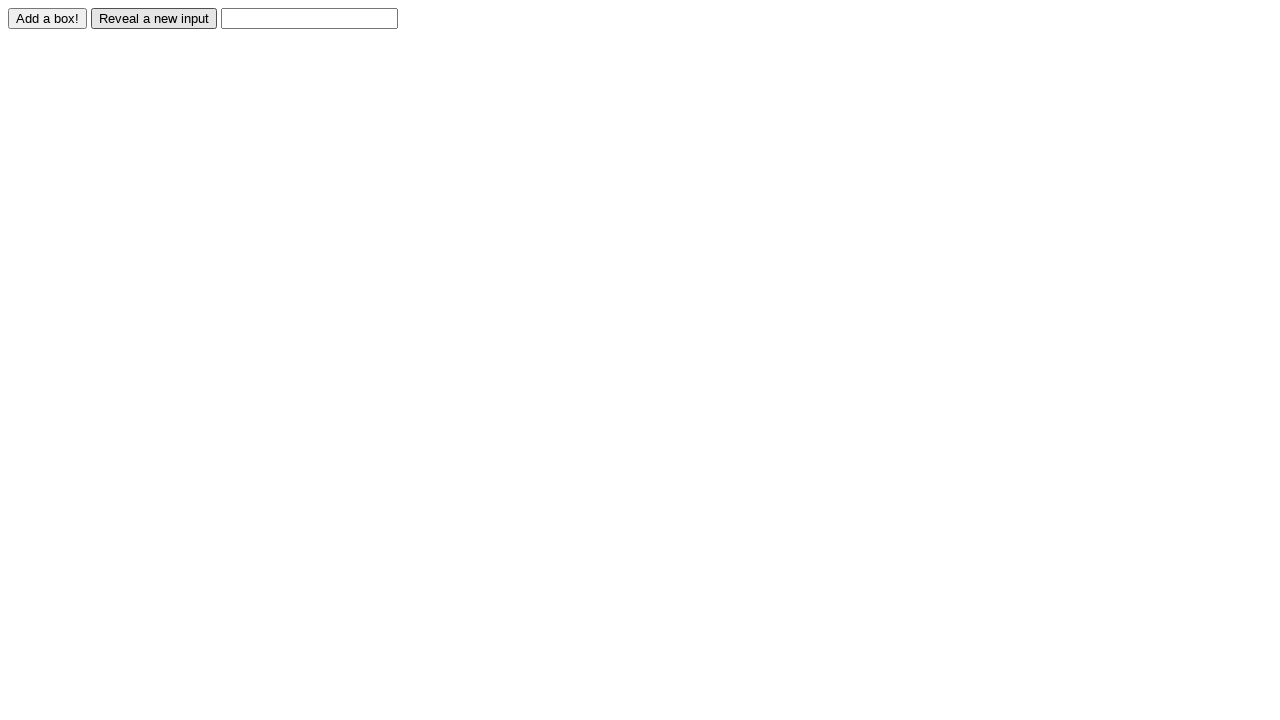

Filled revealed input with 'Displayed' on #revealed
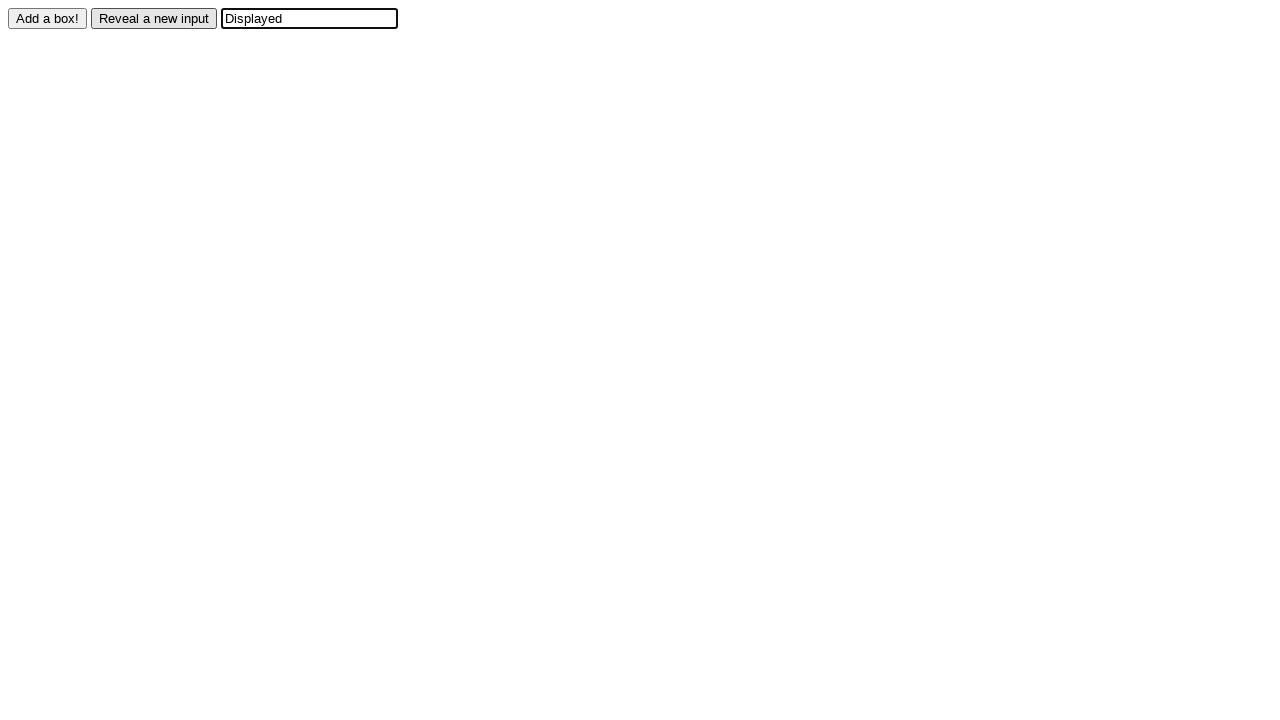

Verified revealed element is an input tag
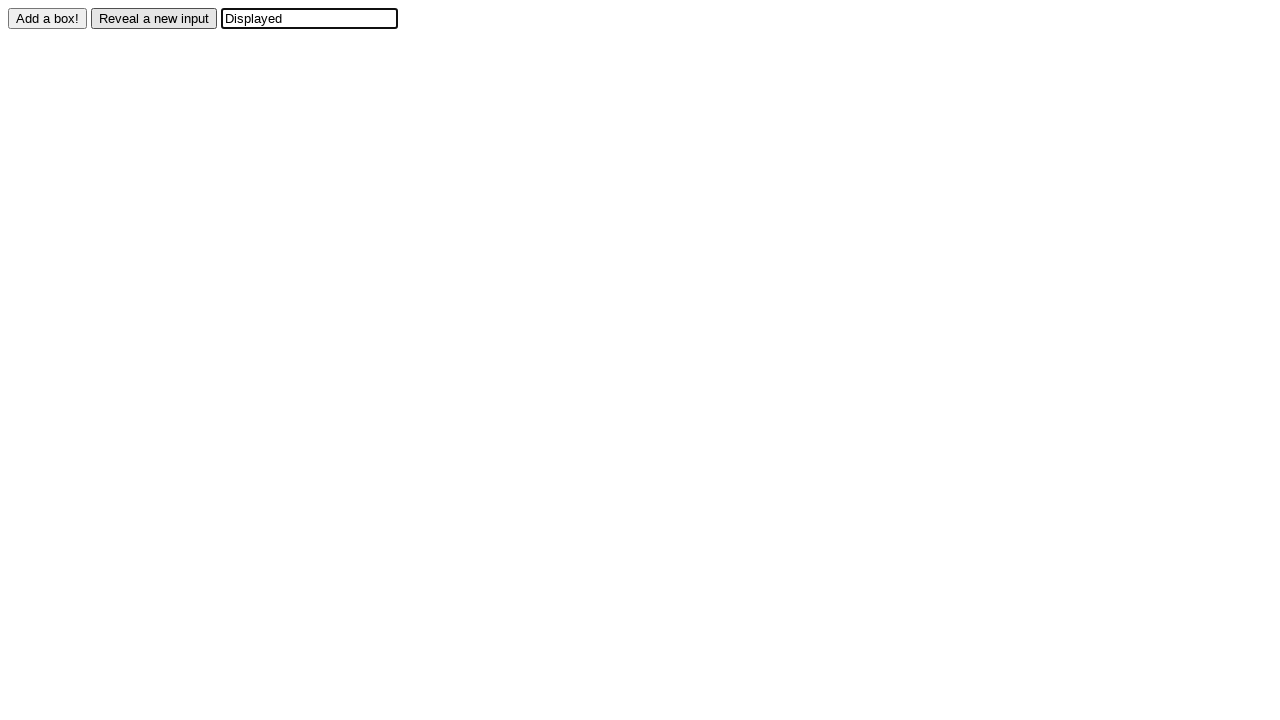

Verified input value is 'Displayed'
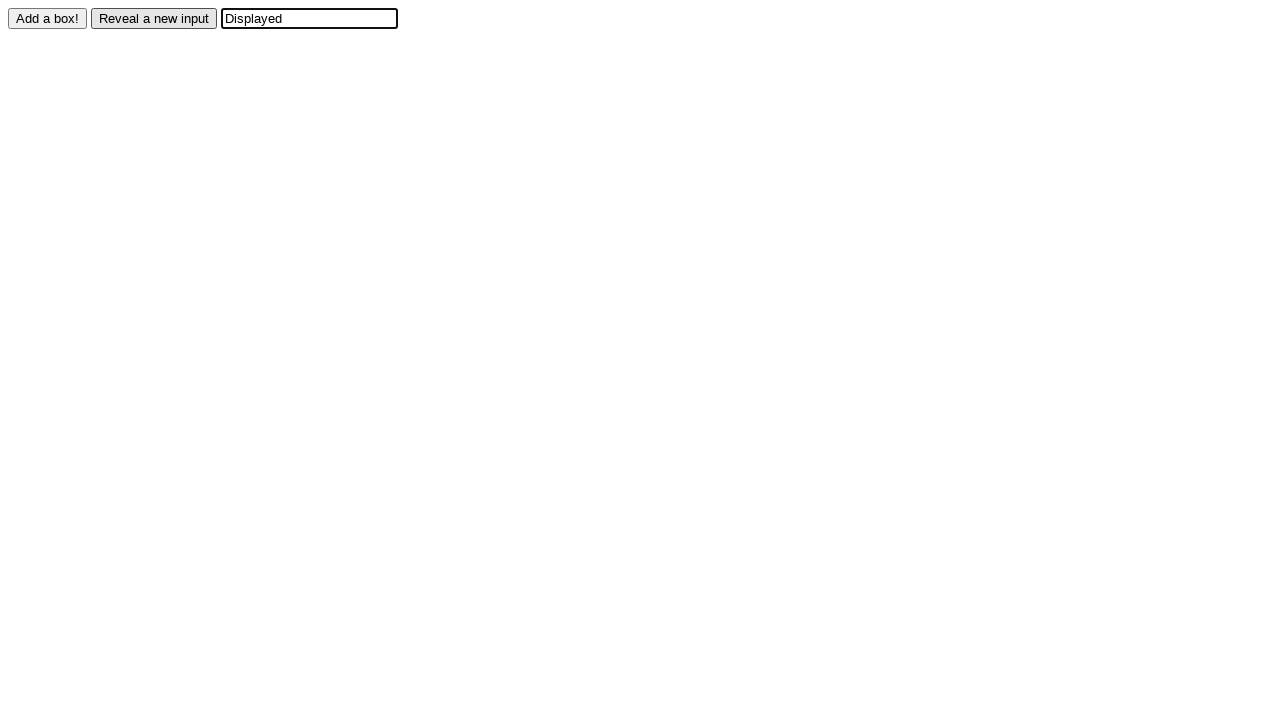

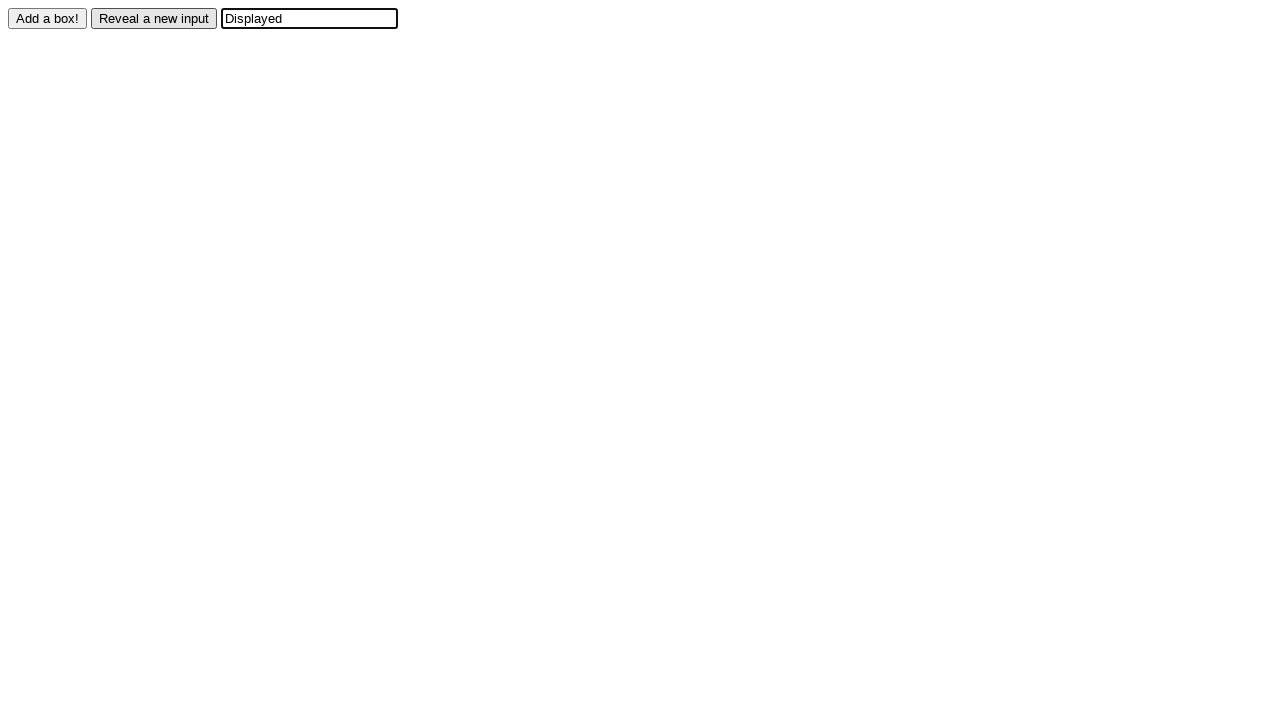